Tests various checkbox interactions on a practice page including basic checkboxes, Ajax checkboxes, multi-select checkboxes, tri-state checkbox, toggle switch, and a dropdown with checkboxes for cities.

Starting URL: https://leafground.com/checkbox.xhtml

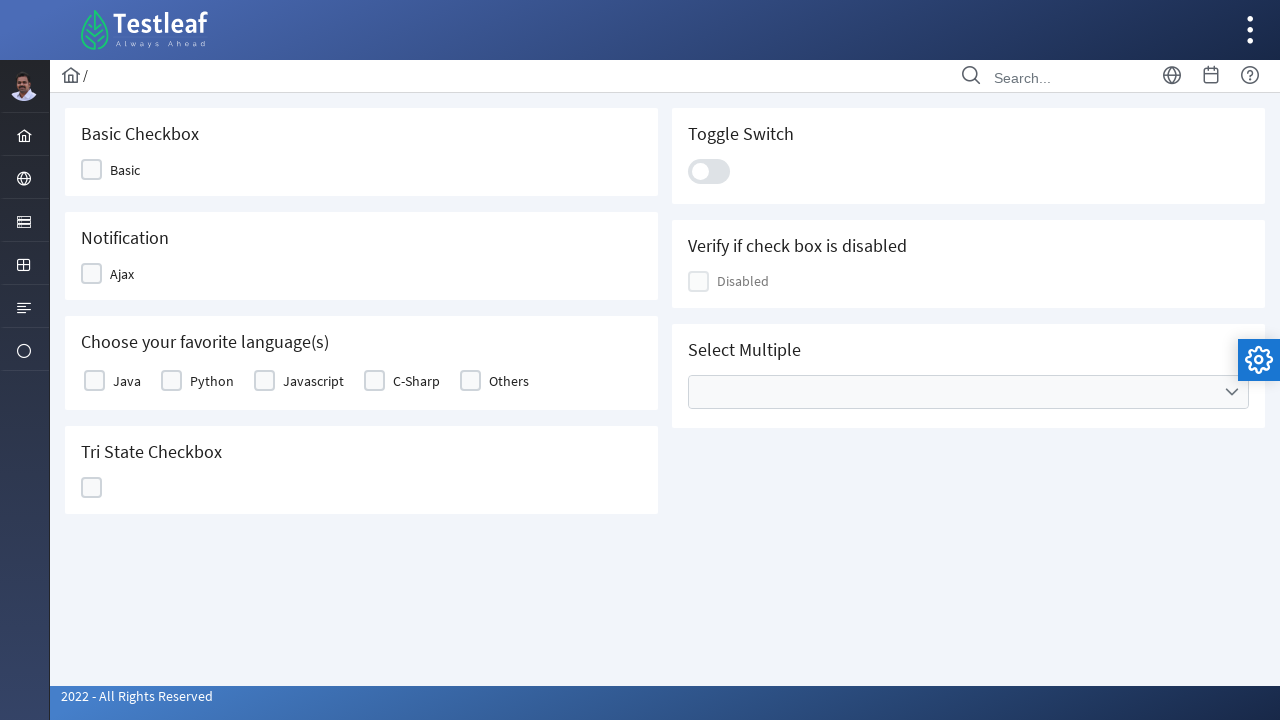

Clicked Basic checkbox at (92, 170) on xpath=//span[text()='Basic']/parent::div/div[2]
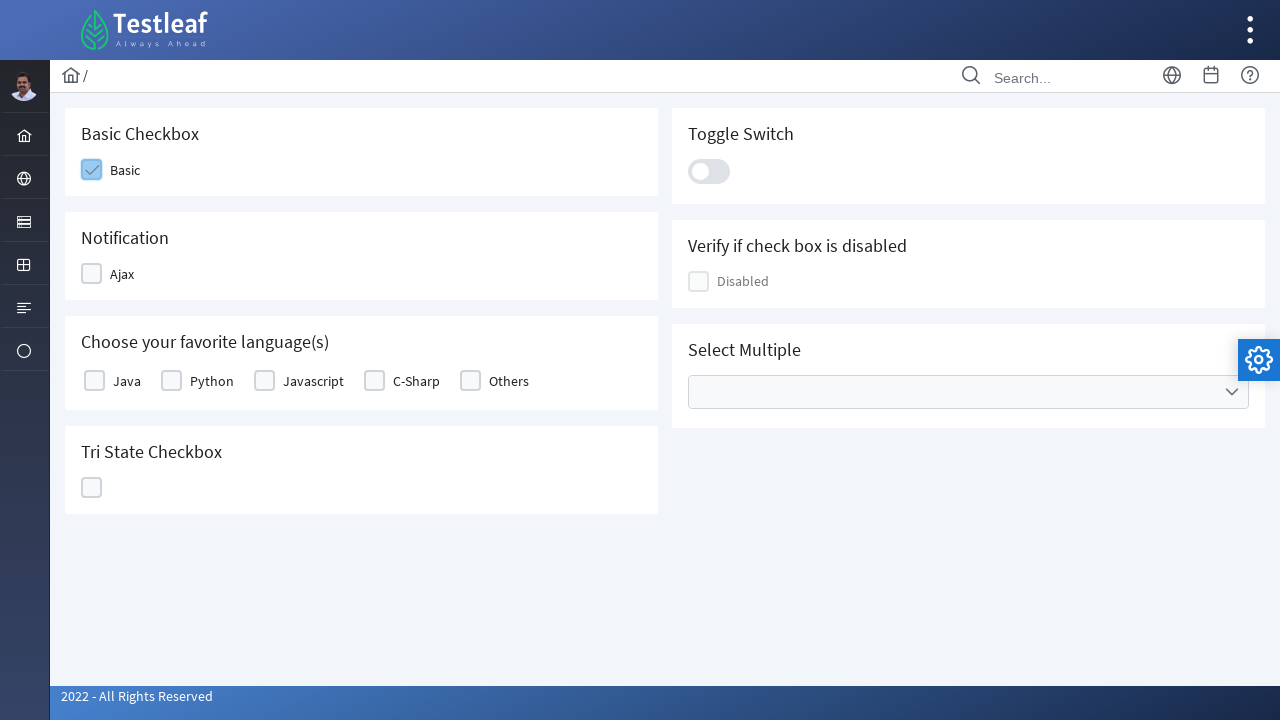

Clicked Ajax checkbox at (92, 274) on xpath=//span[text()='Ajax']/parent::div/div[2]
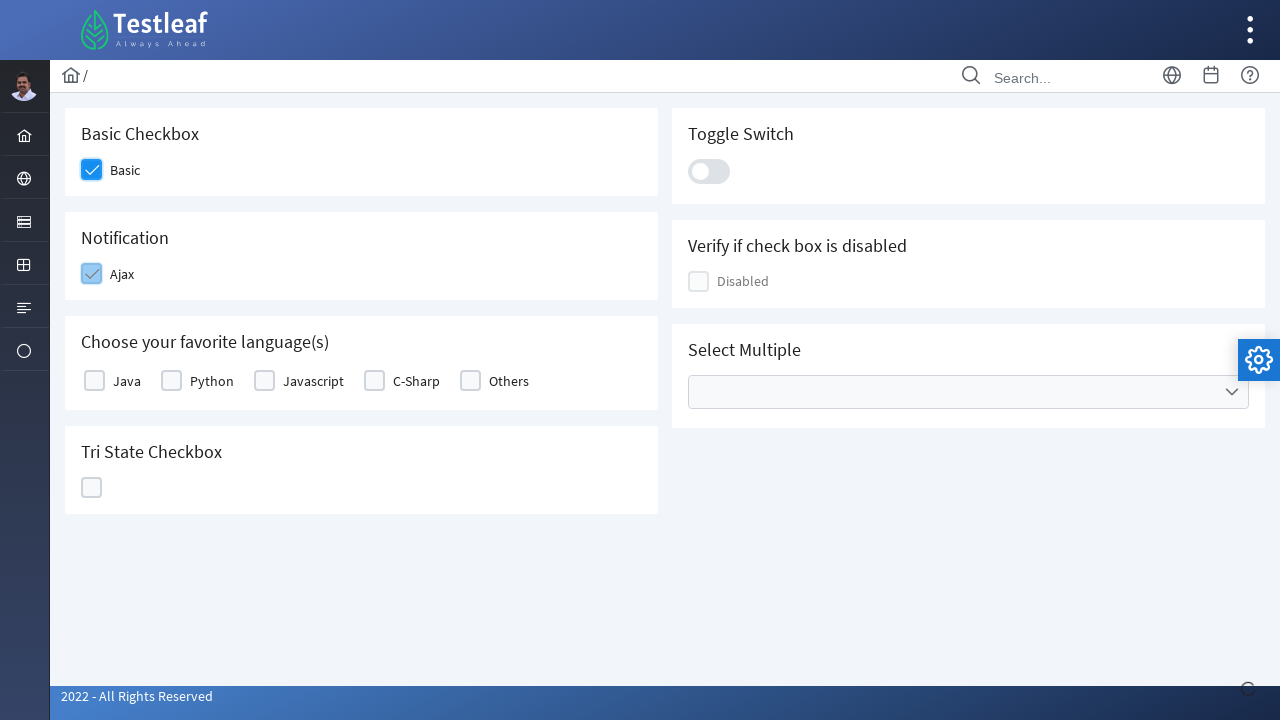

Clicked Java checkbox in multi-select at (94, 381) on xpath=//label[text()='Java']/parent::td/div/div[2]
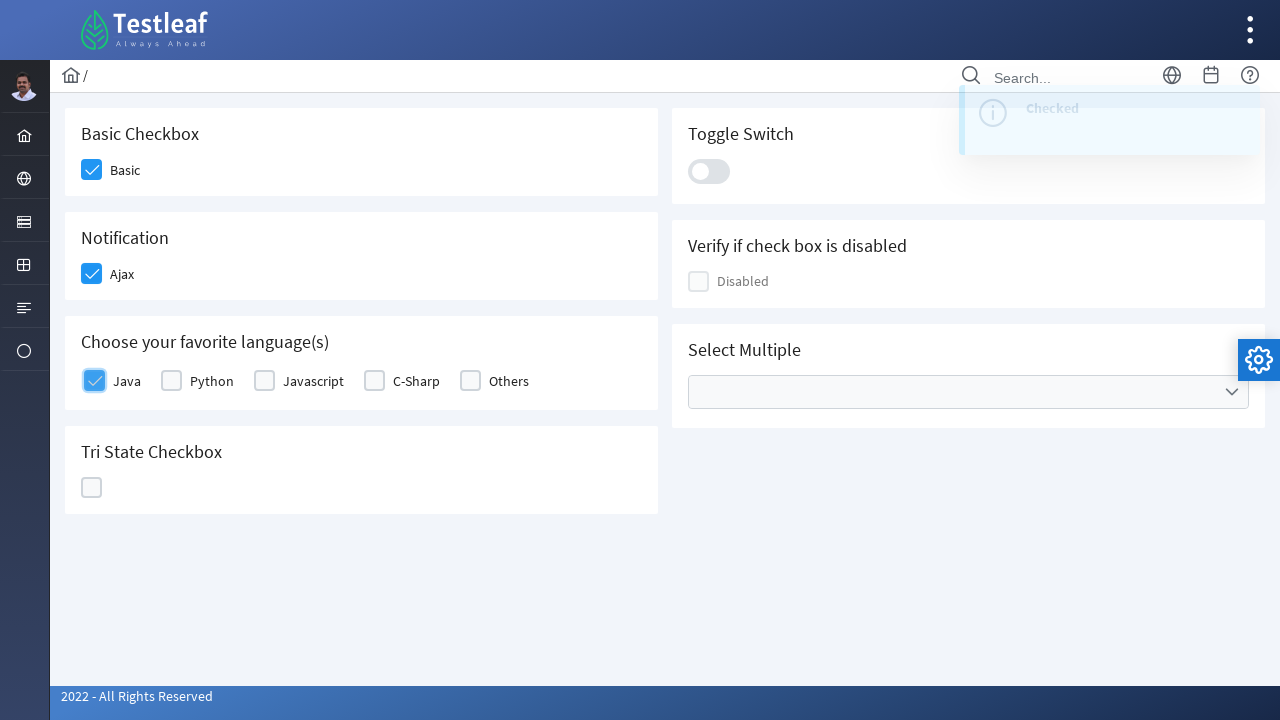

Clicked Python checkbox in multi-select at (172, 381) on xpath=//label[text()='Python']/parent::td/div/div[2]
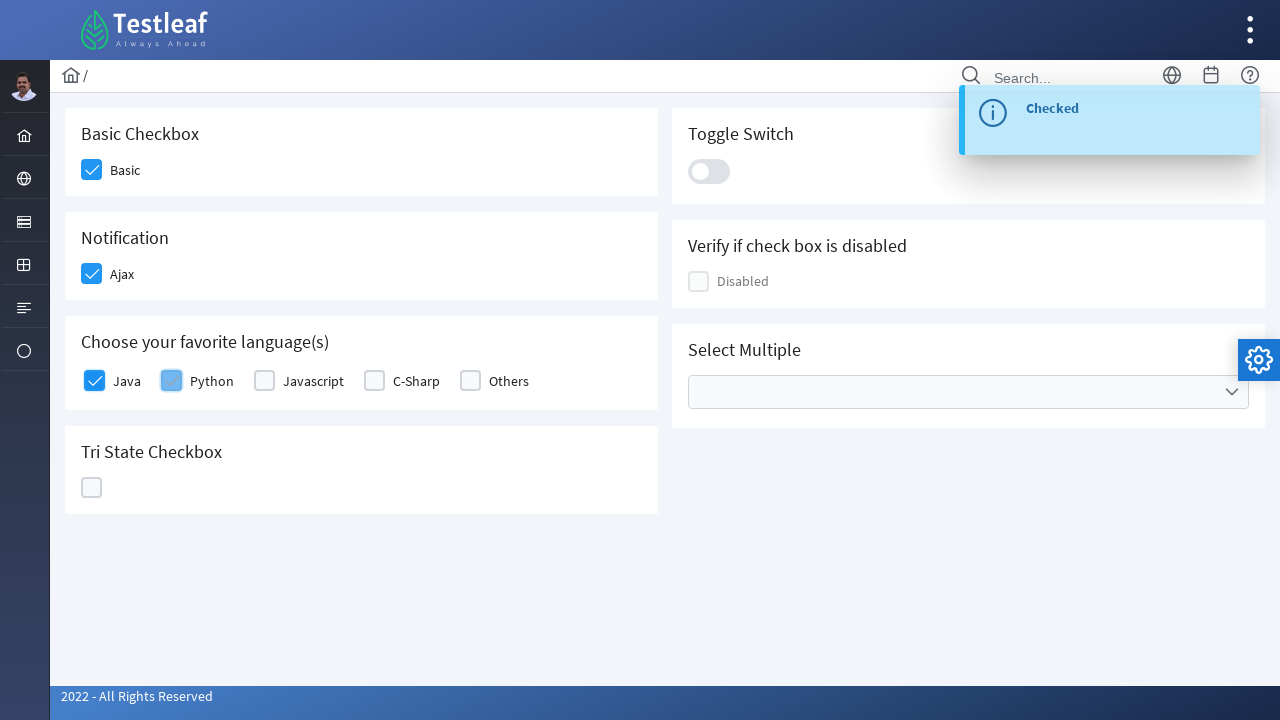

Clicked Tri State Checkbox at (92, 488) on xpath=//h5[text()='Tri State Checkbox']/following-sibling::div/div/div/div[2]
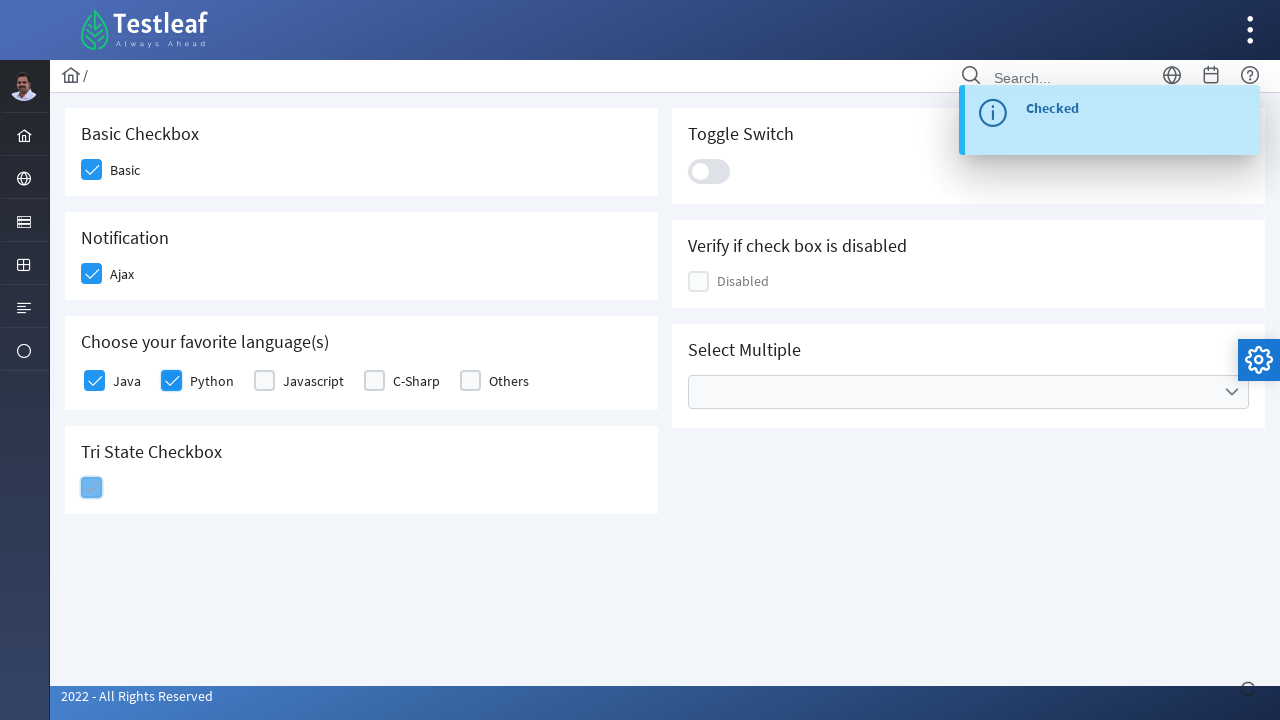

Clicked toggle switch at (709, 171) on .ui-toggleswitch-slider
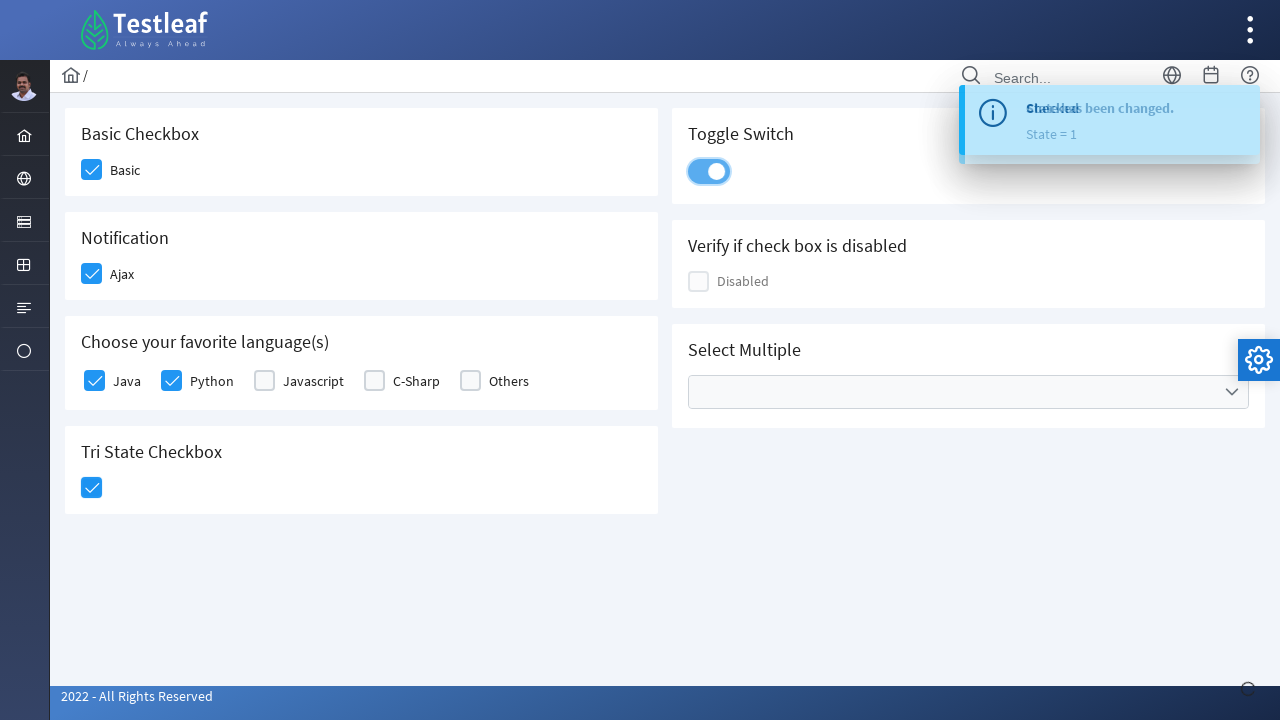

Opened Cities dropdown menu at (968, 392) on xpath=//ul[@data-label='Cities']
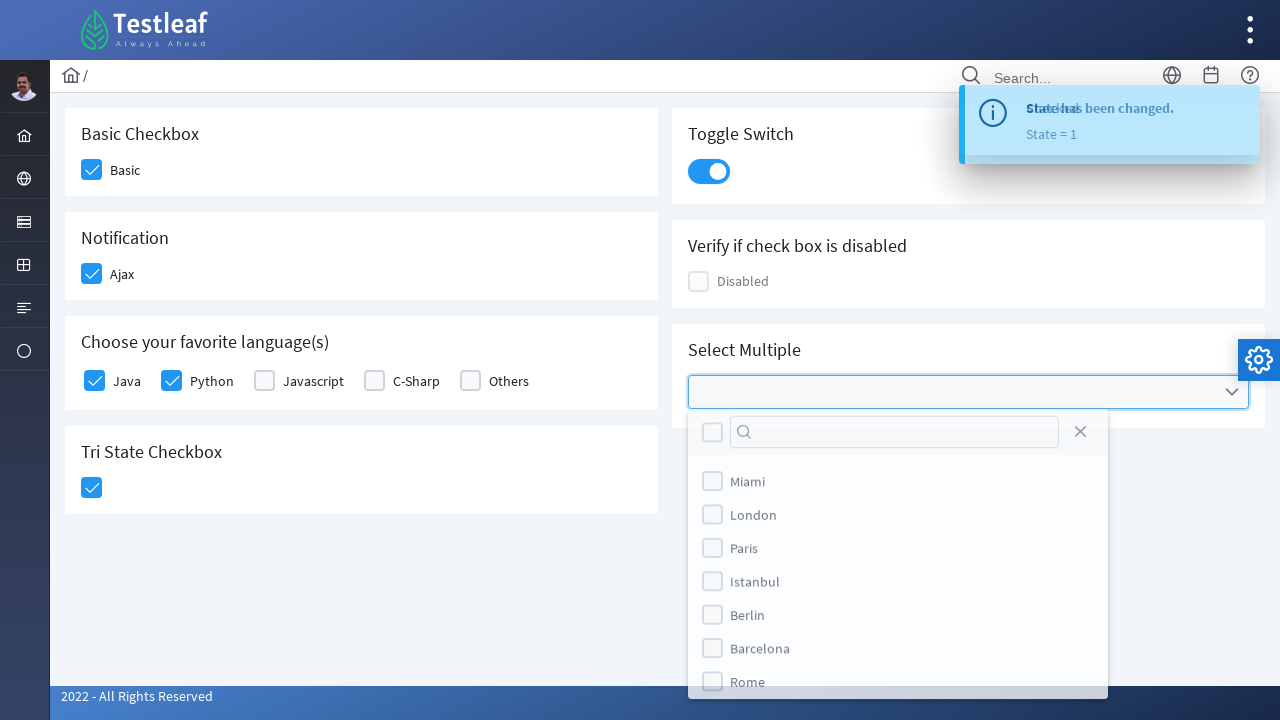

Selected London checkbox from Cities dropdown at (712, 519) on xpath=//div[@class='ui-selectcheckboxmenu-items-wrapper']/ul/li[@data-item-value
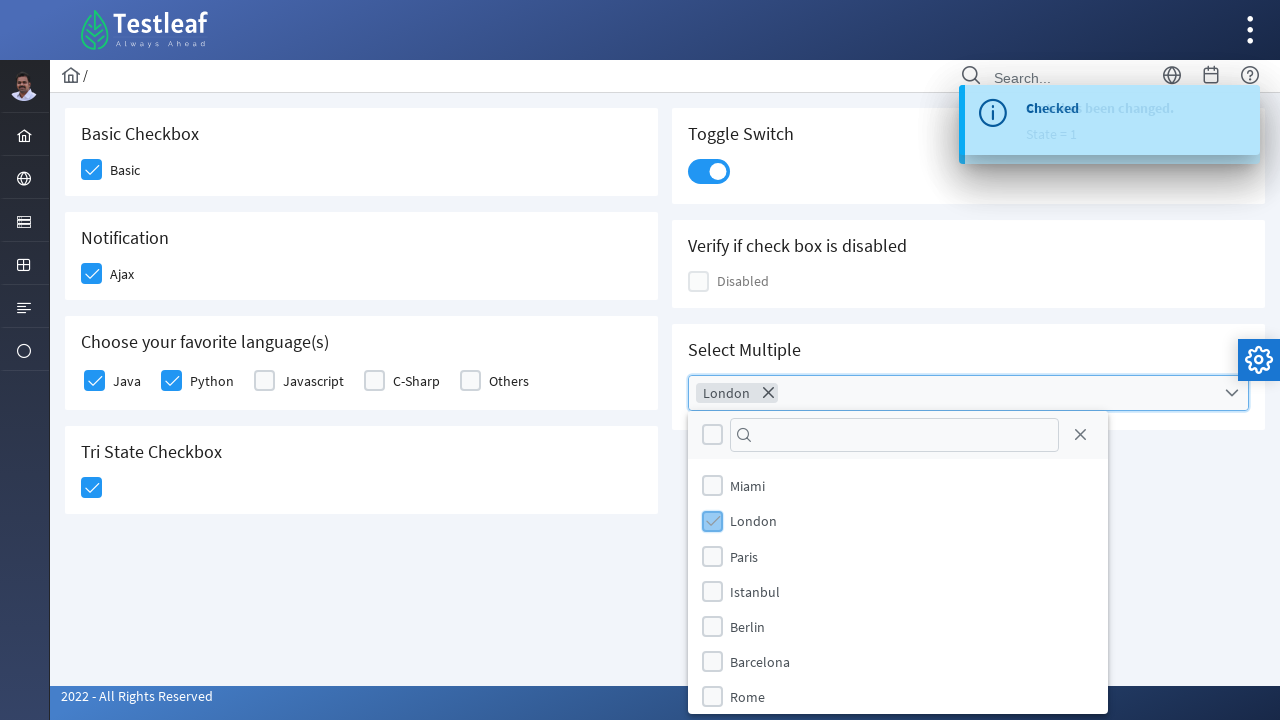

Selected Paris checkbox from Cities dropdown at (712, 556) on xpath=//div[@class='ui-selectcheckboxmenu-items-wrapper']/ul/li[@data-item-value
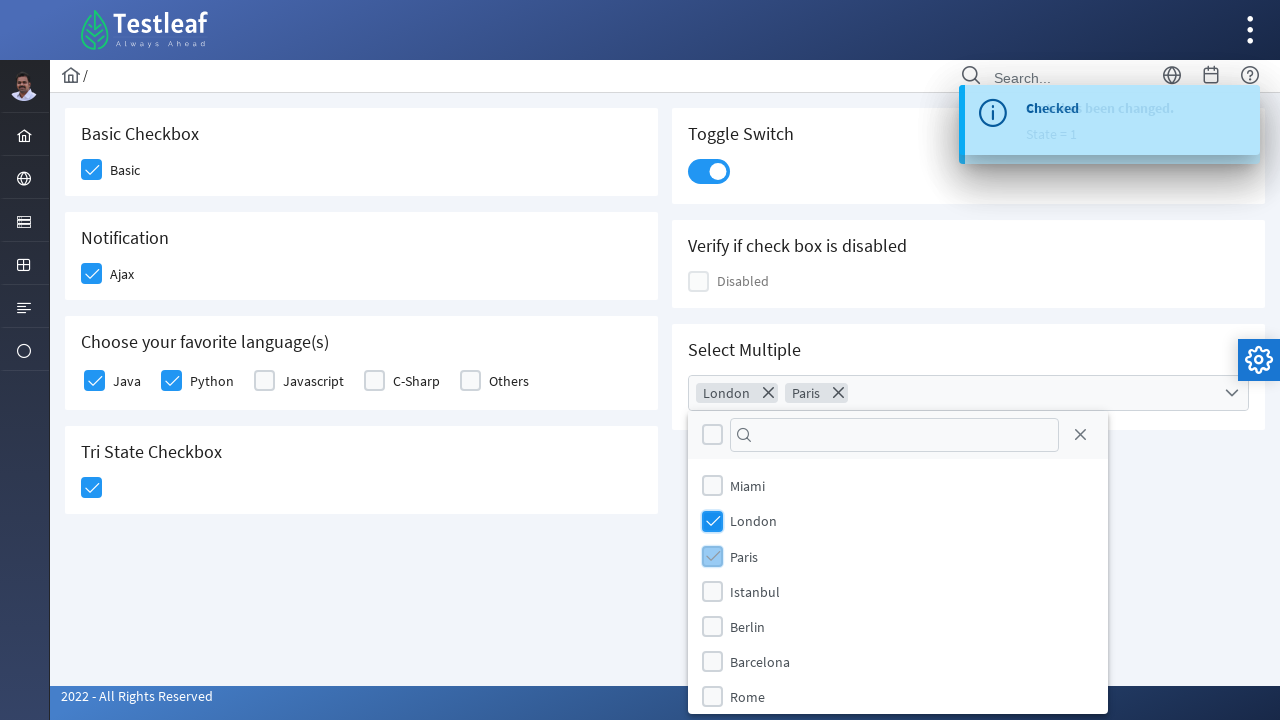

Closed Cities dropdown menu at (1080, 435) on xpath=//a[@aria-label='Close']
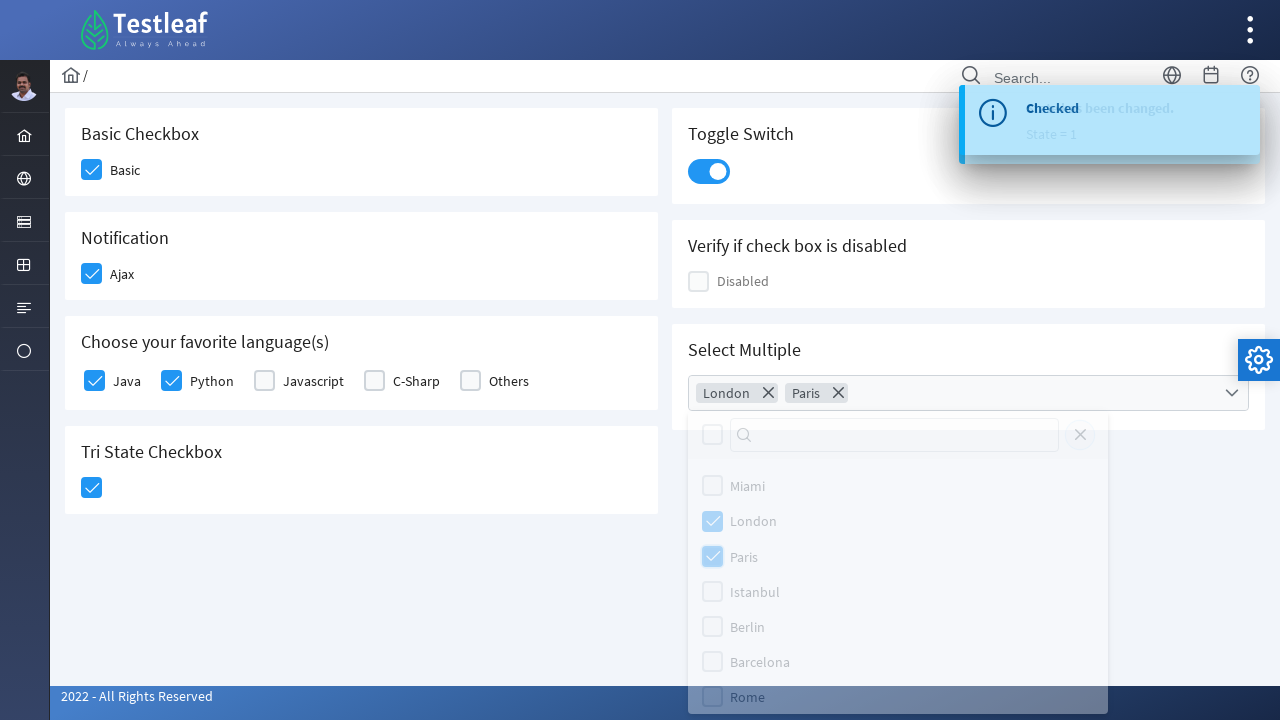

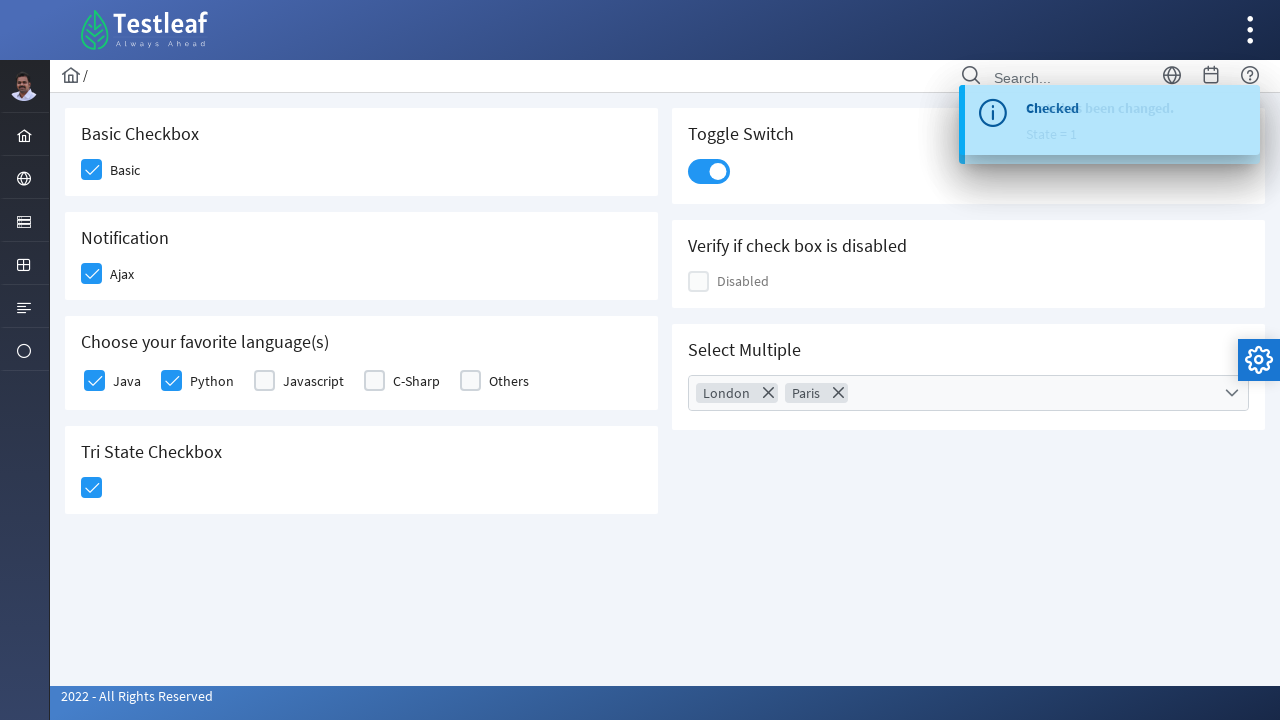